Fills out a registration form with personal information including name, address, email, and phone number

Starting URL: http://demo.automationtesting.in/Register.html

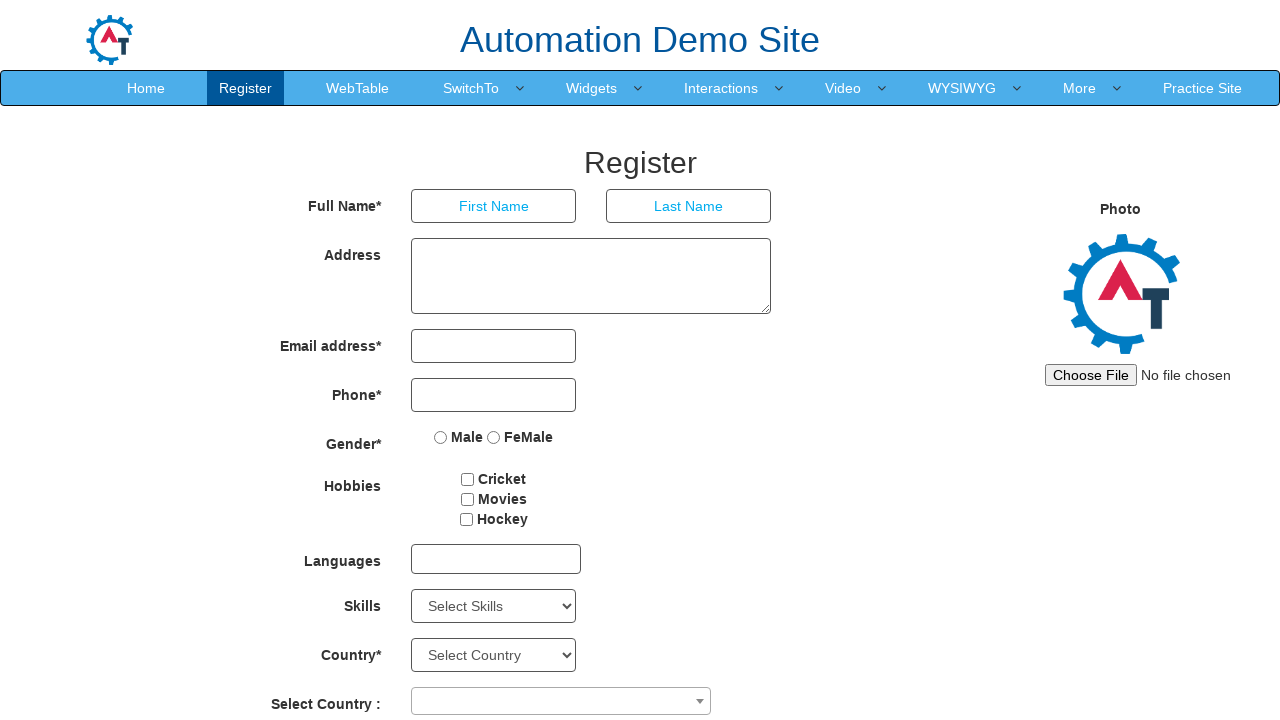

Filled first name field with 'NaveenSmoke' on (//input[@type='text'])[1]
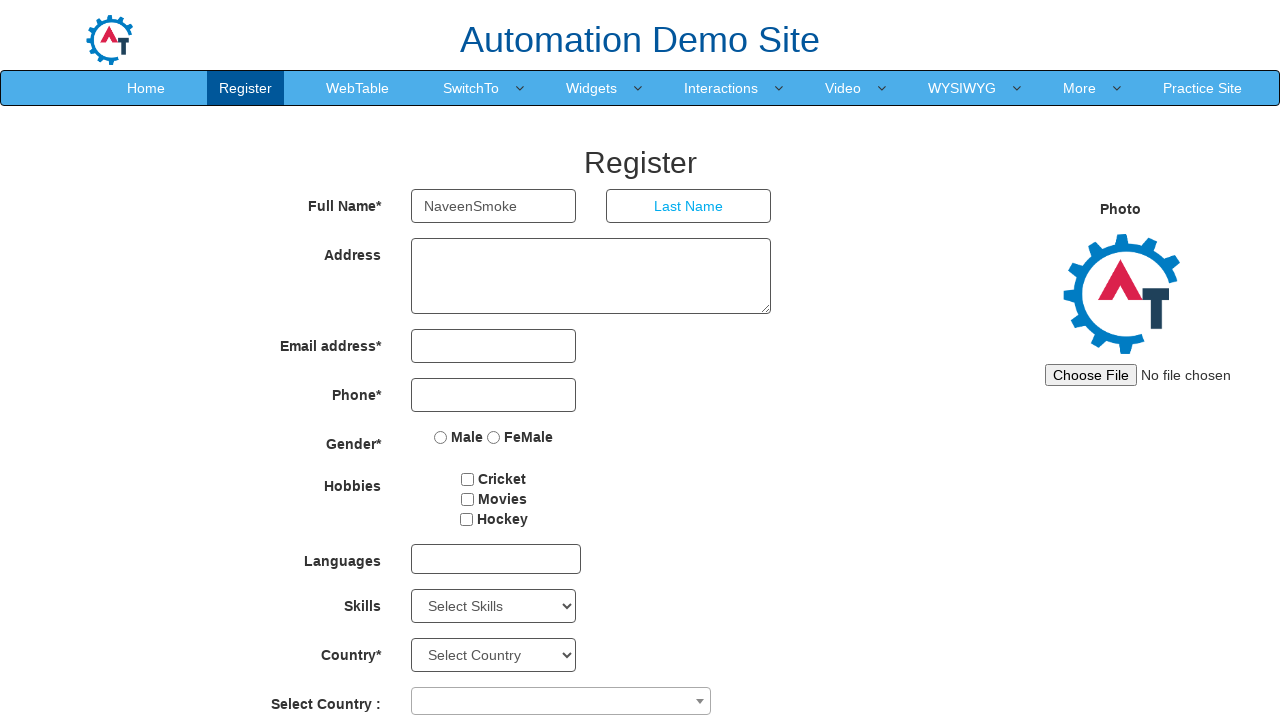

Filled last name field with 'NaveenSmoke' on (//input[@type='text'])[2]
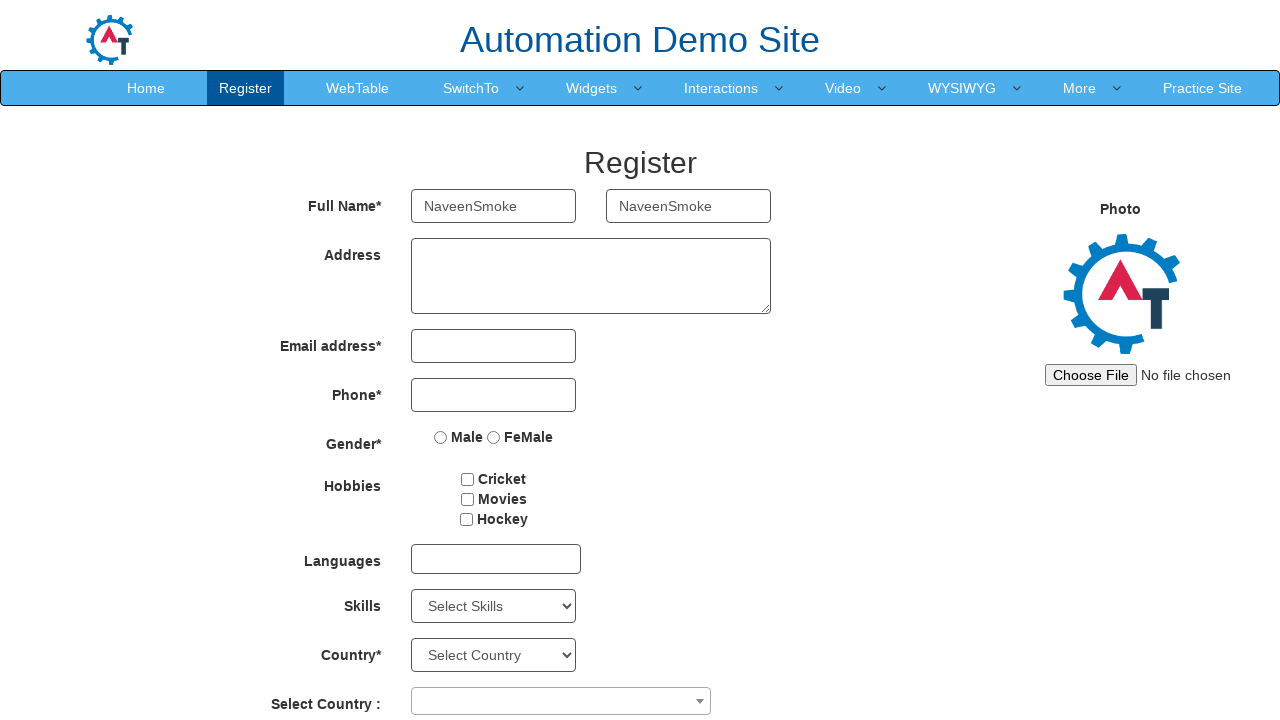

Filled address field with 'chennai-60004' on //*[@id="basicBootstrapForm"]/div[2]/div/textarea
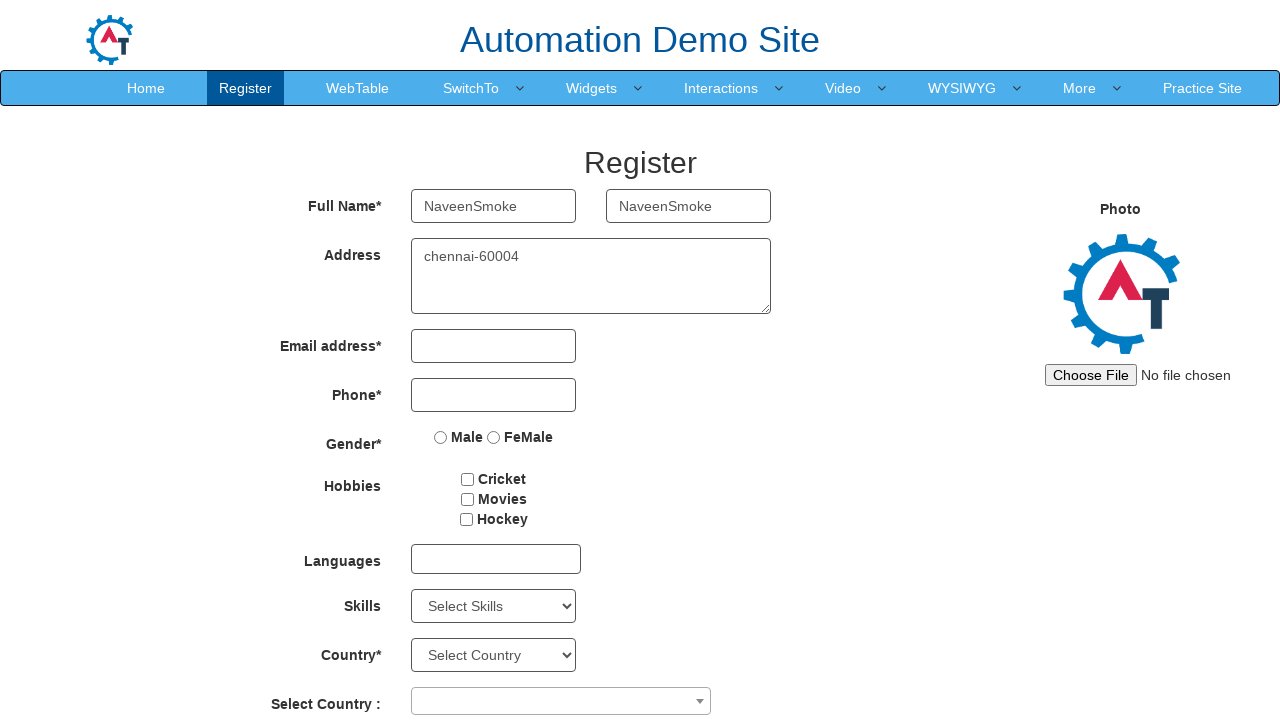

Filled email field with 'naveen@gmail.com' on //*[@id="eid"]/input
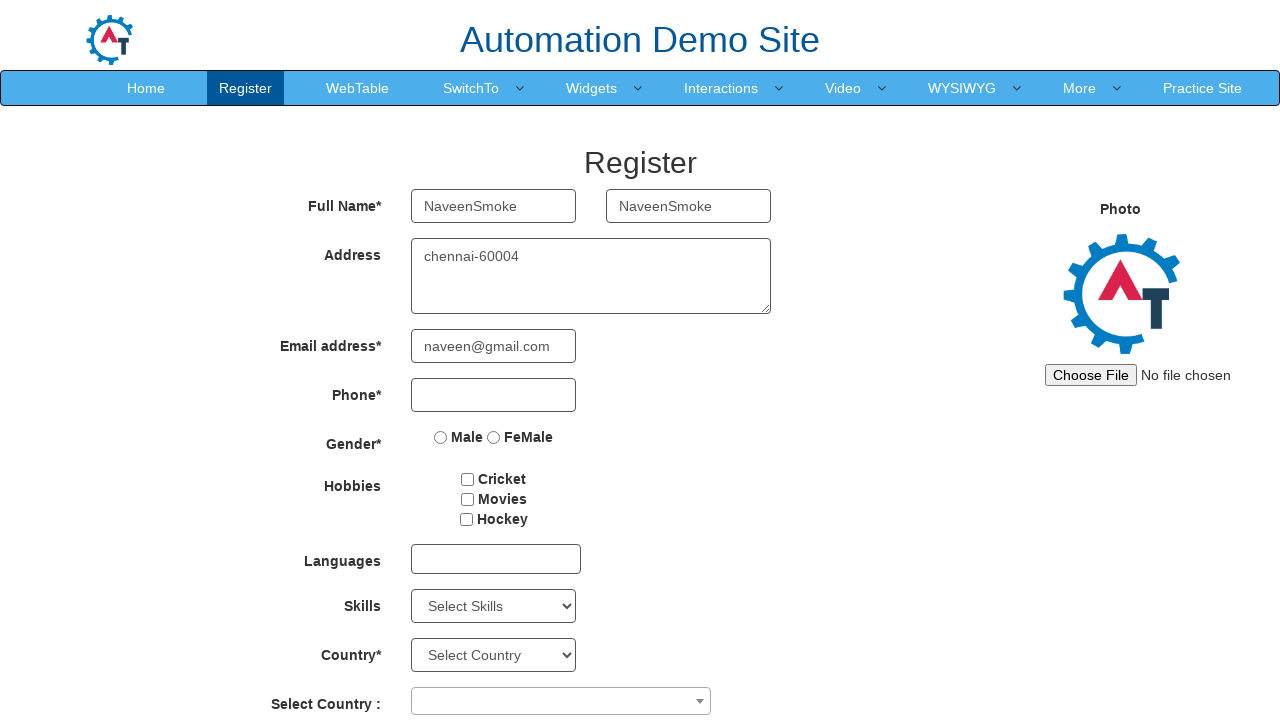

Filled phone number field with '0123456789' on //*[@id="basicBootstrapForm"]/div[4]/div/input
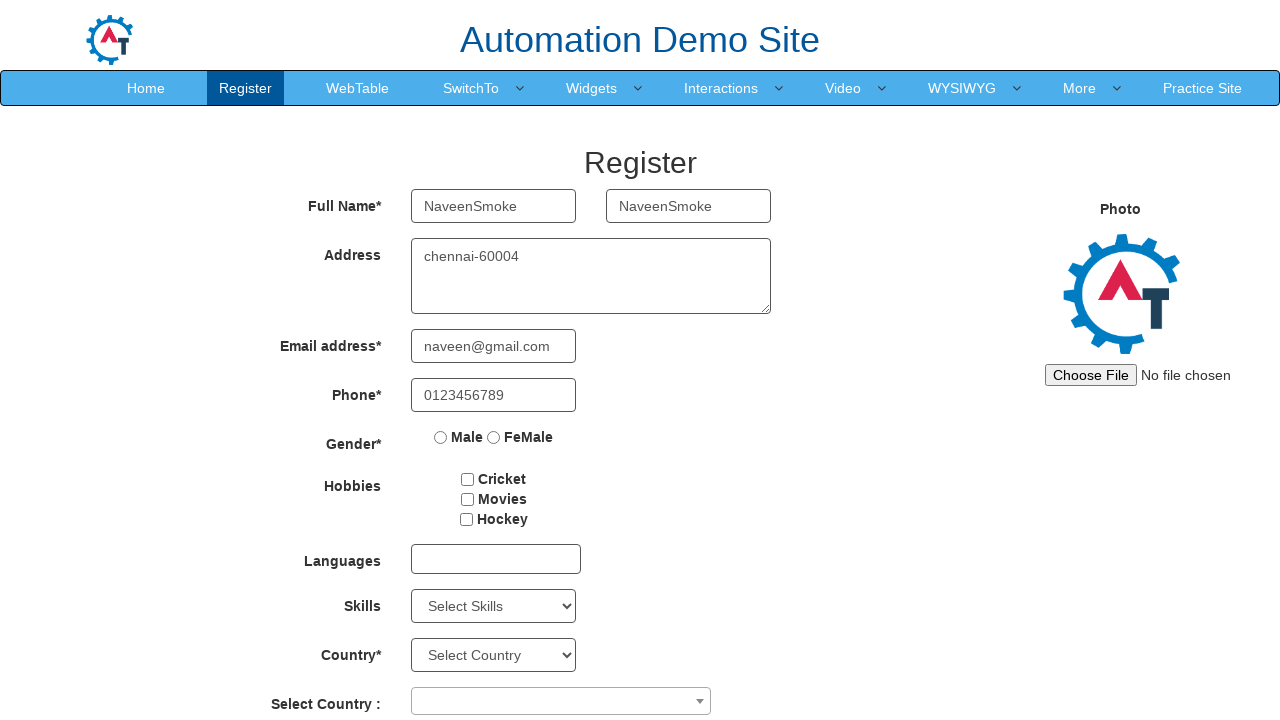

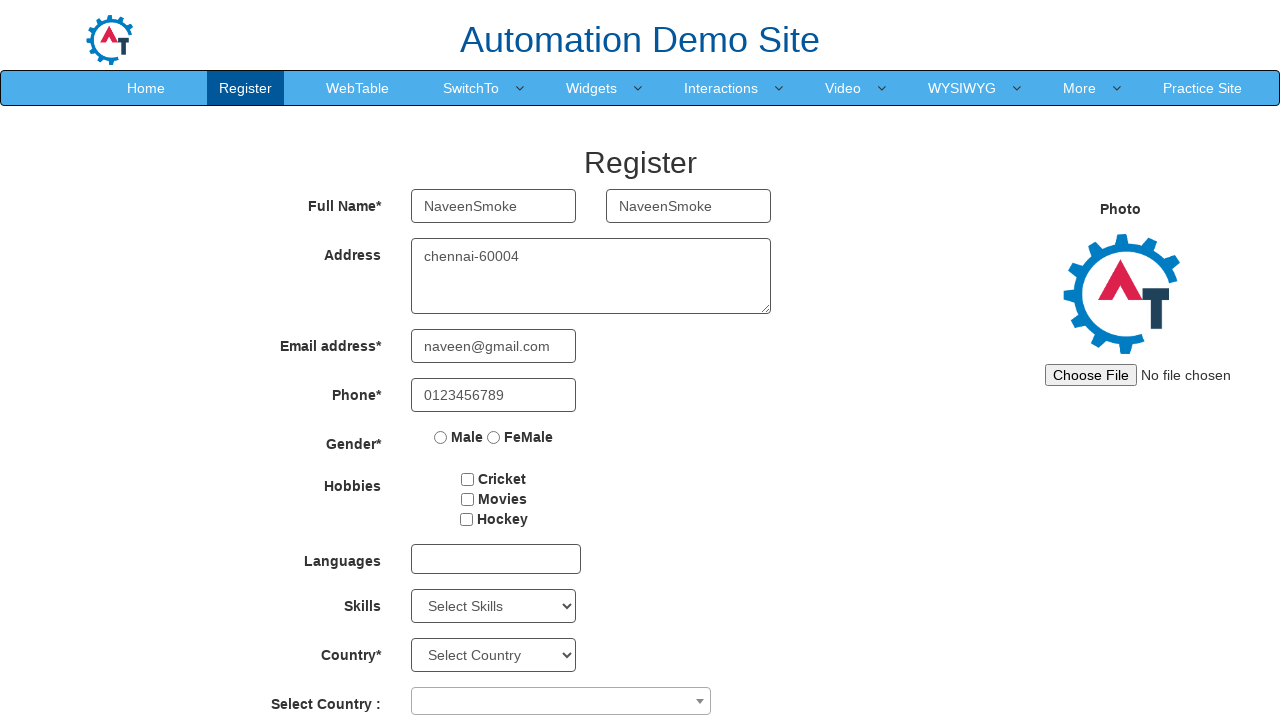